Tests leaving the AC field empty to verify it's not properly validated for completeness

Starting URL: https://do.tusur.ru/qa-test2/

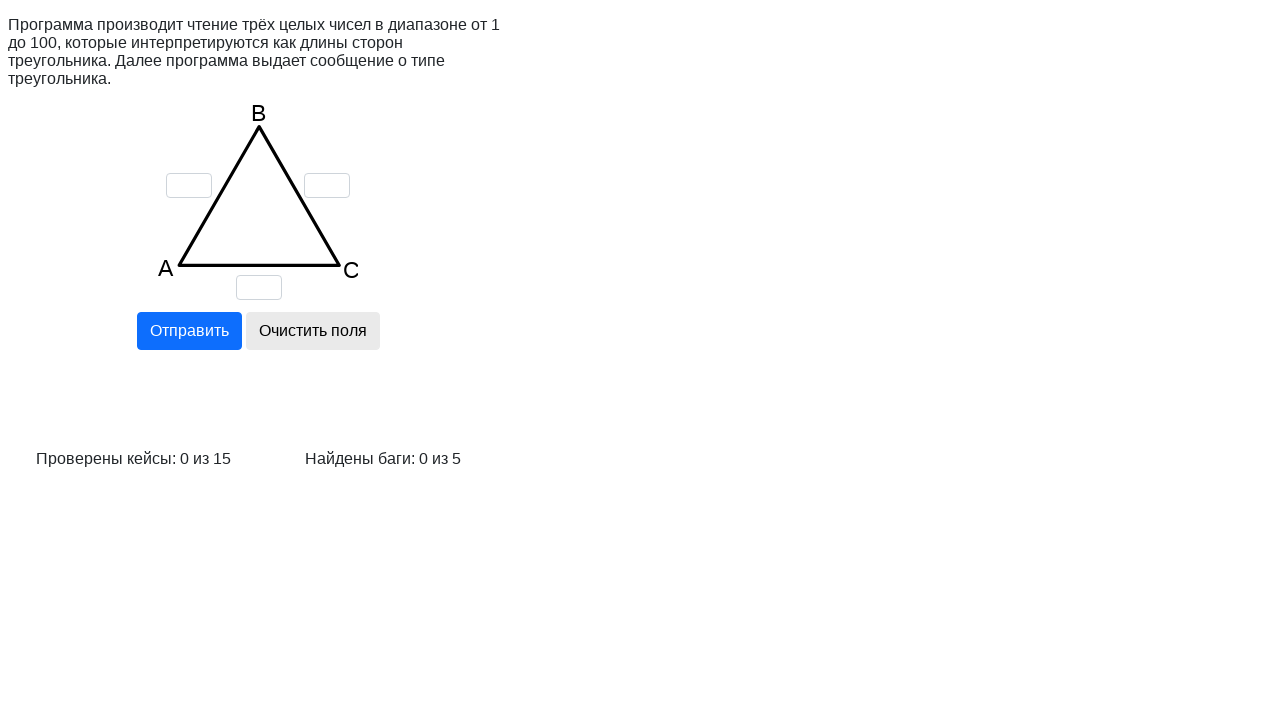

Cleared field 'a' on input[name='a']
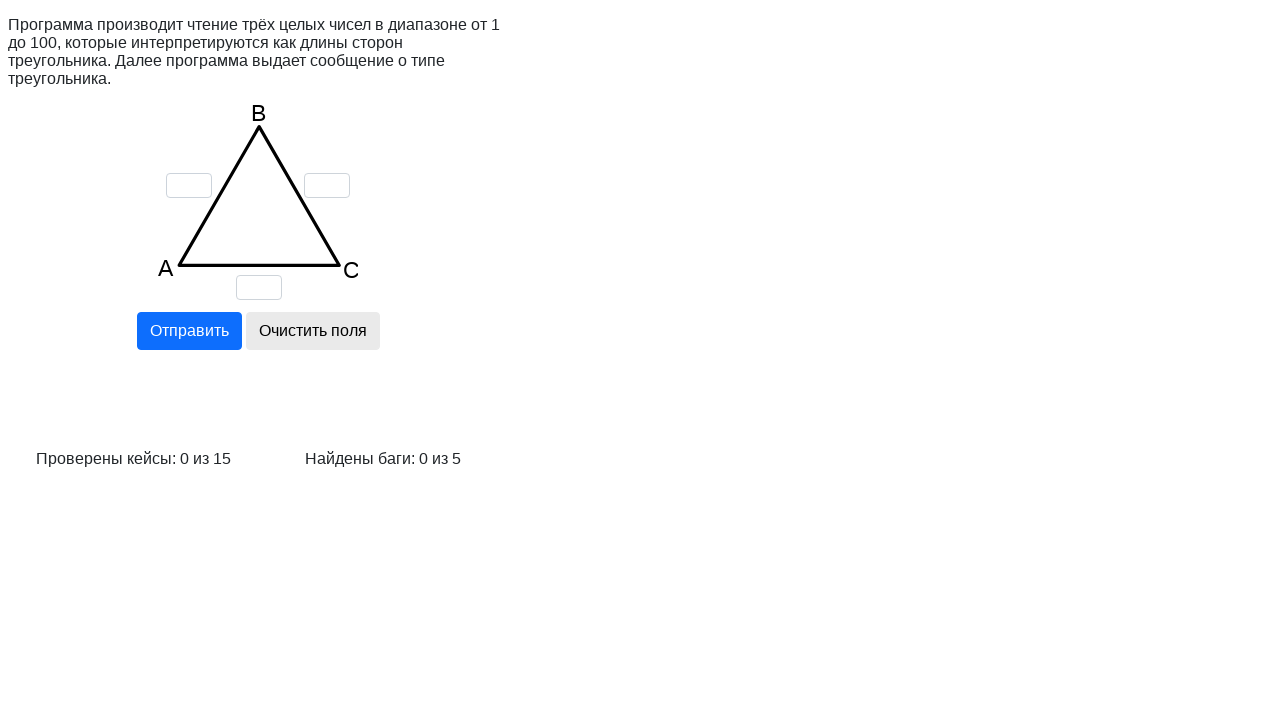

Cleared field 'b' on input[name='b']
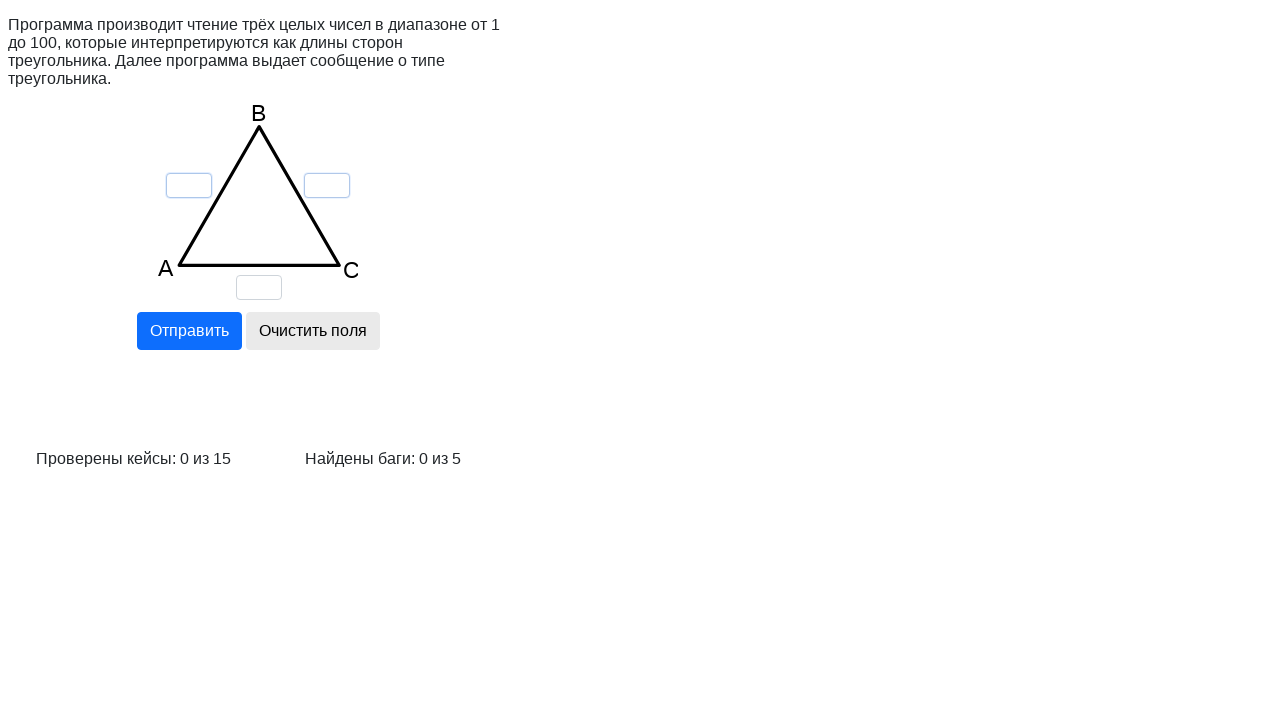

Cleared field 'c' (AC field) on input[name='c']
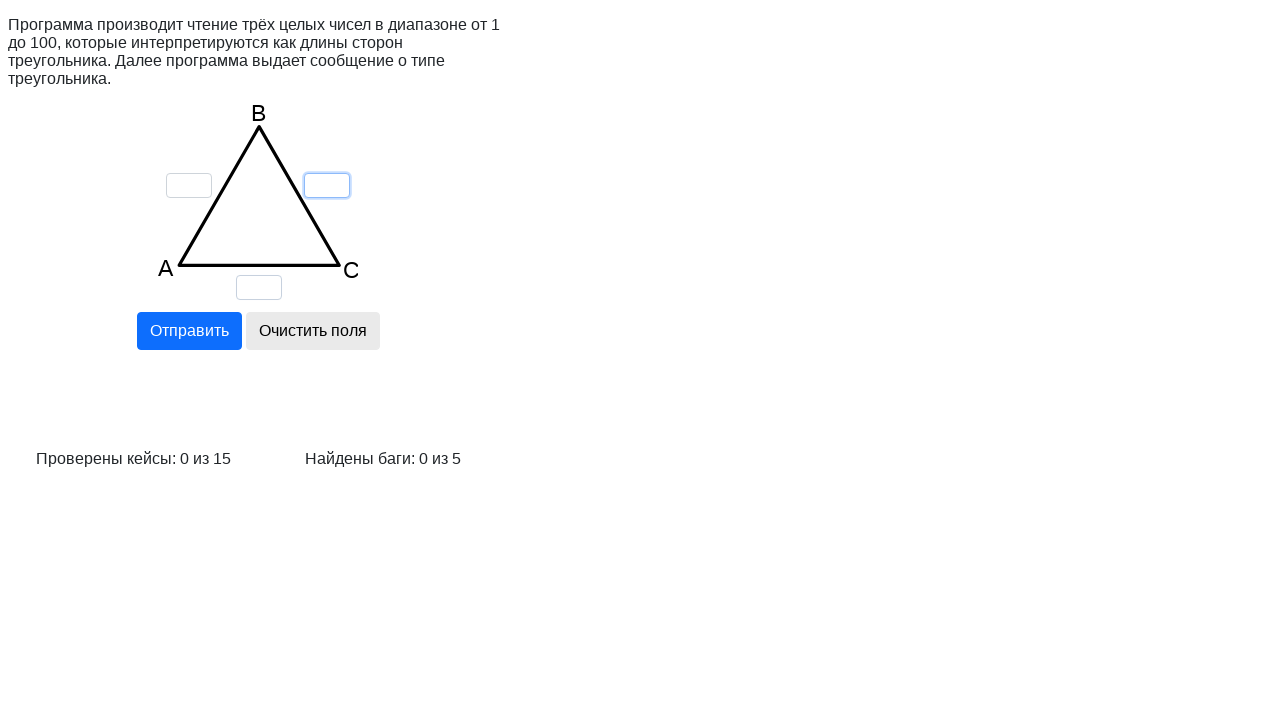

Filled field 'a' with value '1' on input[name='a']
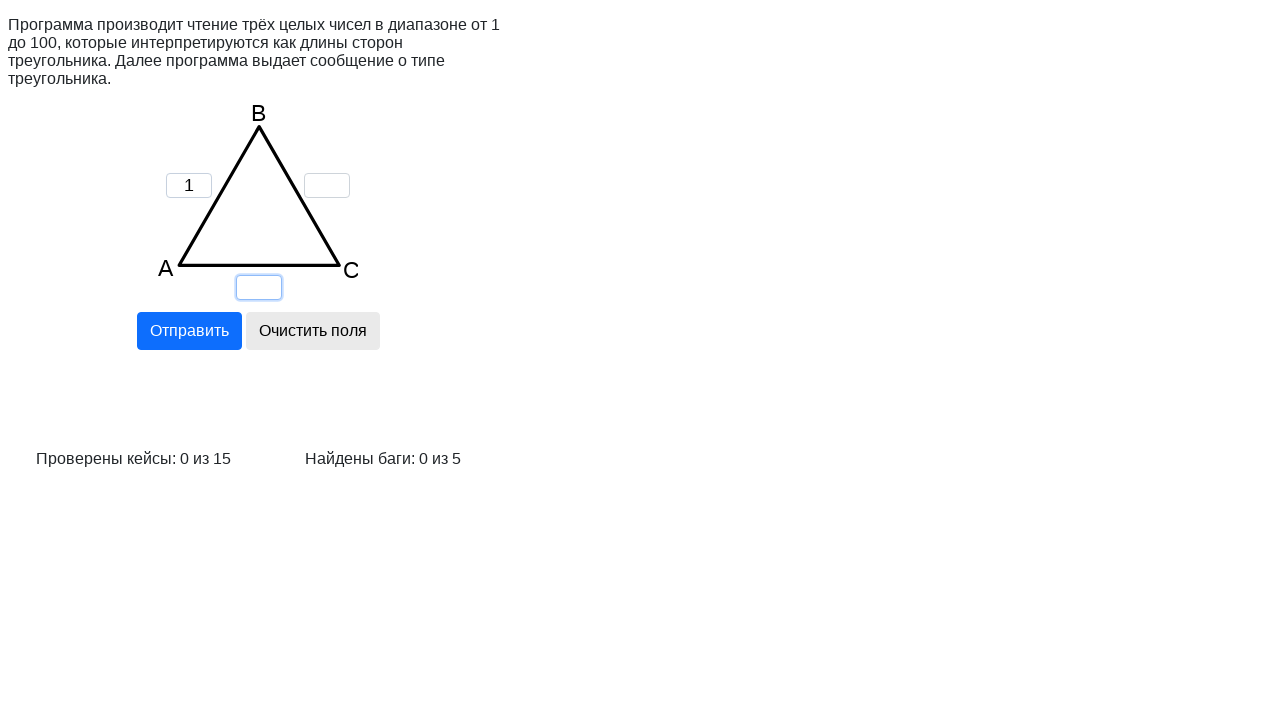

Filled field 'b' with value '1' on input[name='b']
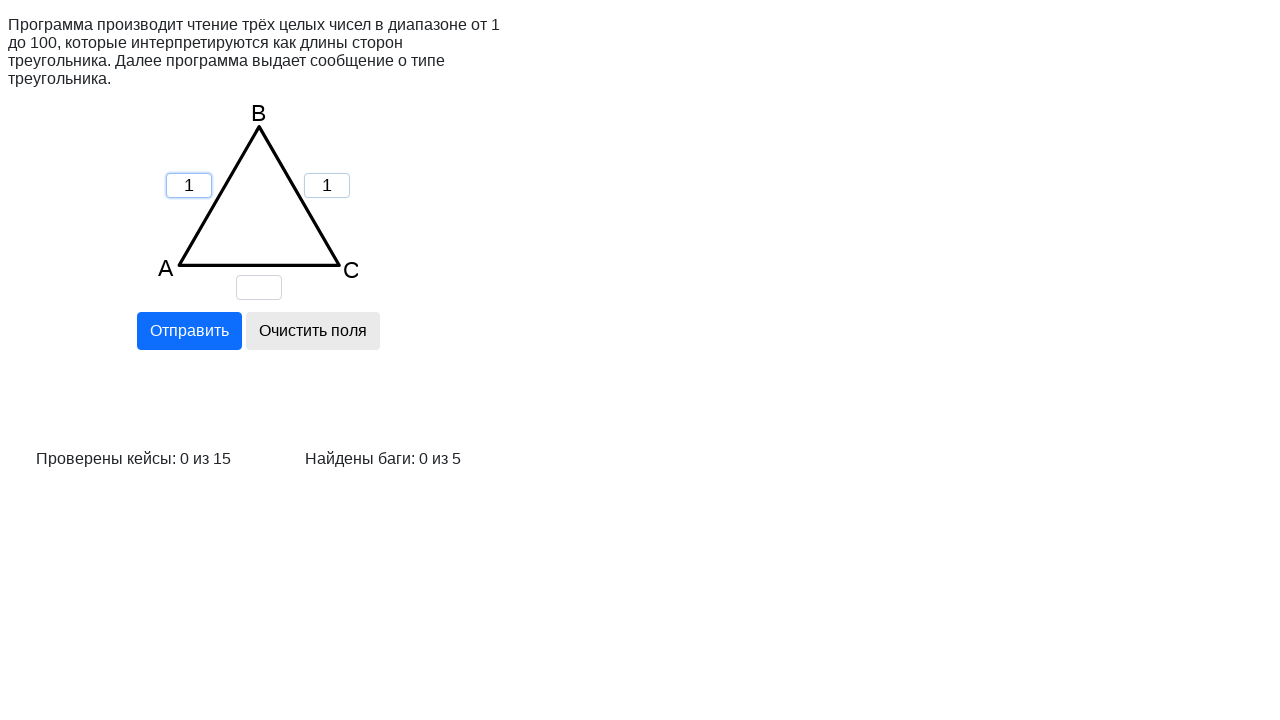

Clicked calculate button with AC field empty at (189, 331) on input[name='calc']
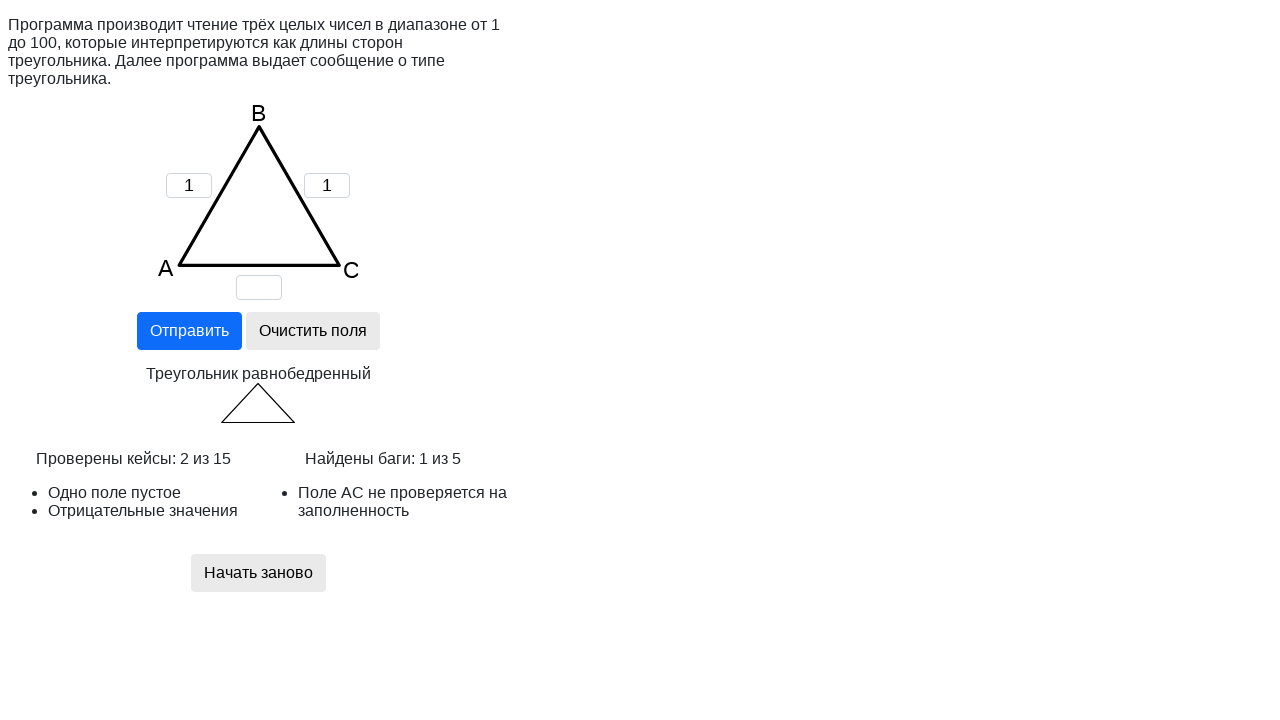

Verified that AC field is not validated for completeness - message appeared
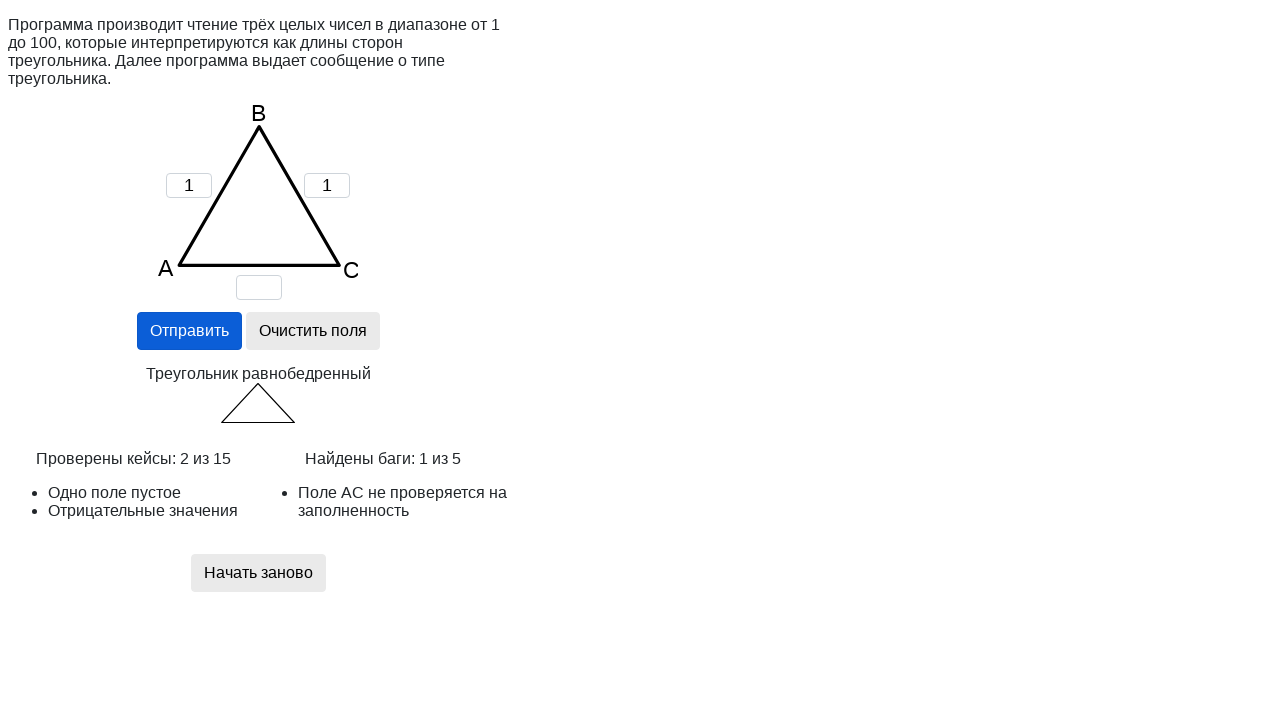

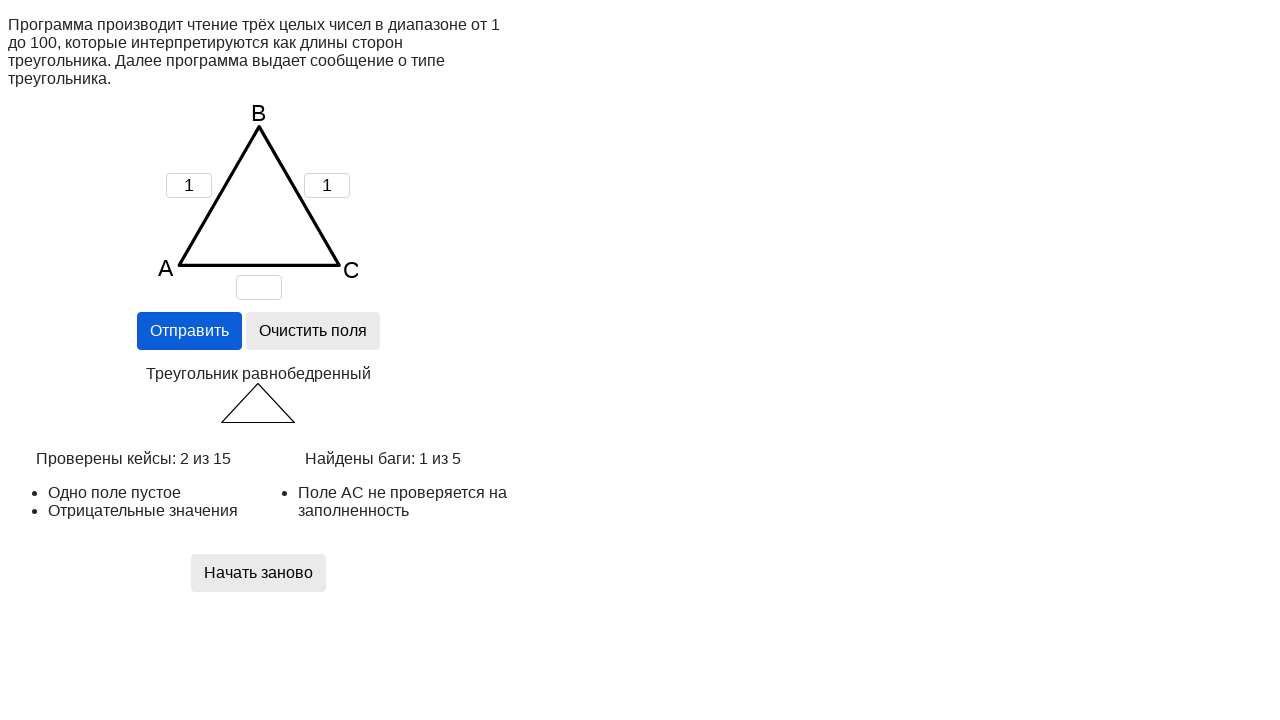